Tests dynamic loading of content by clicking on Example 2 link, triggering the start button, and waiting for the dynamically rendered element to appear

Starting URL: https://the-internet.herokuapp.com/dynamic_loading

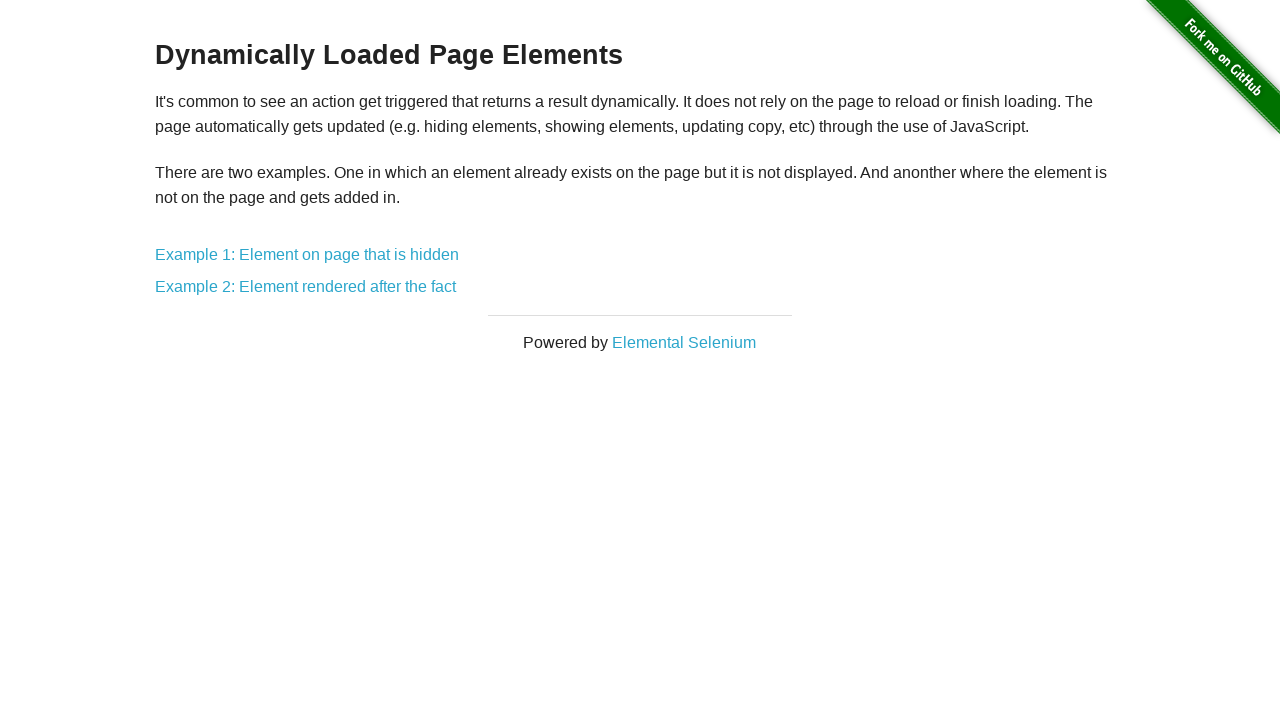

Clicked on Example 2 link to access dynamic loading test at (306, 287) on a:has-text('Example 2: Element rendered after the fact')
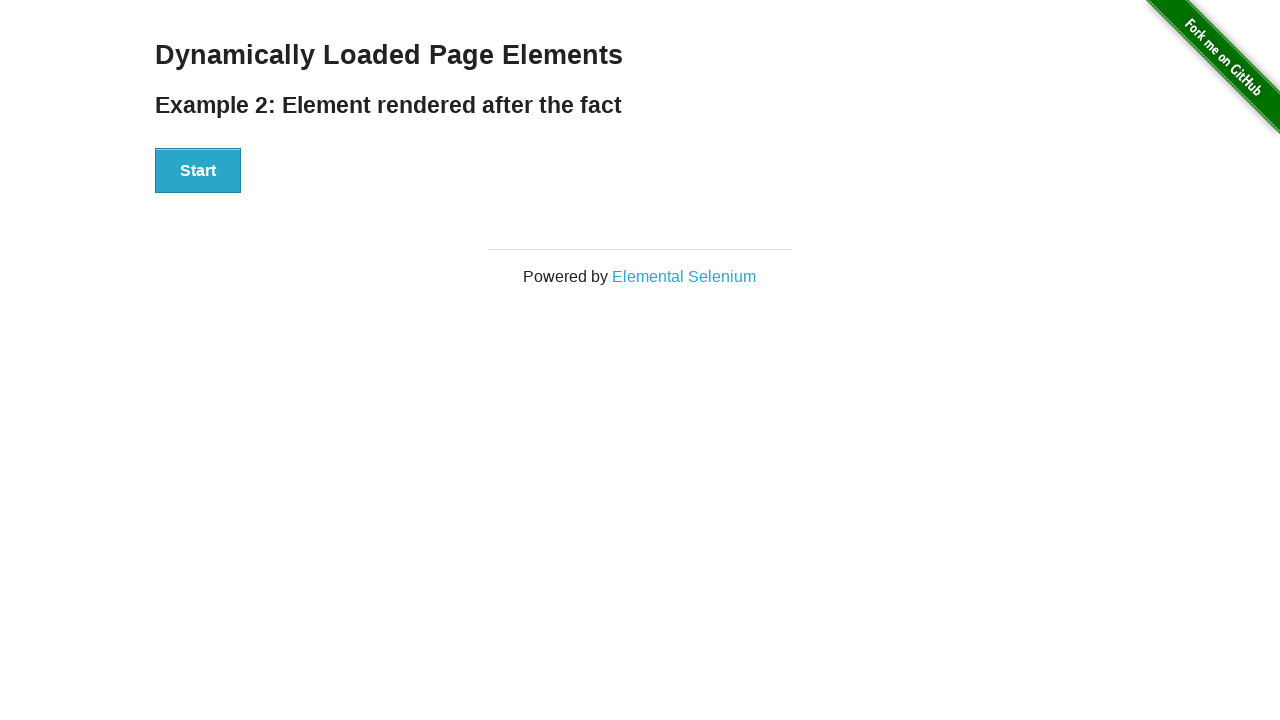

Clicked Start button to trigger dynamic content loading at (198, 171) on button
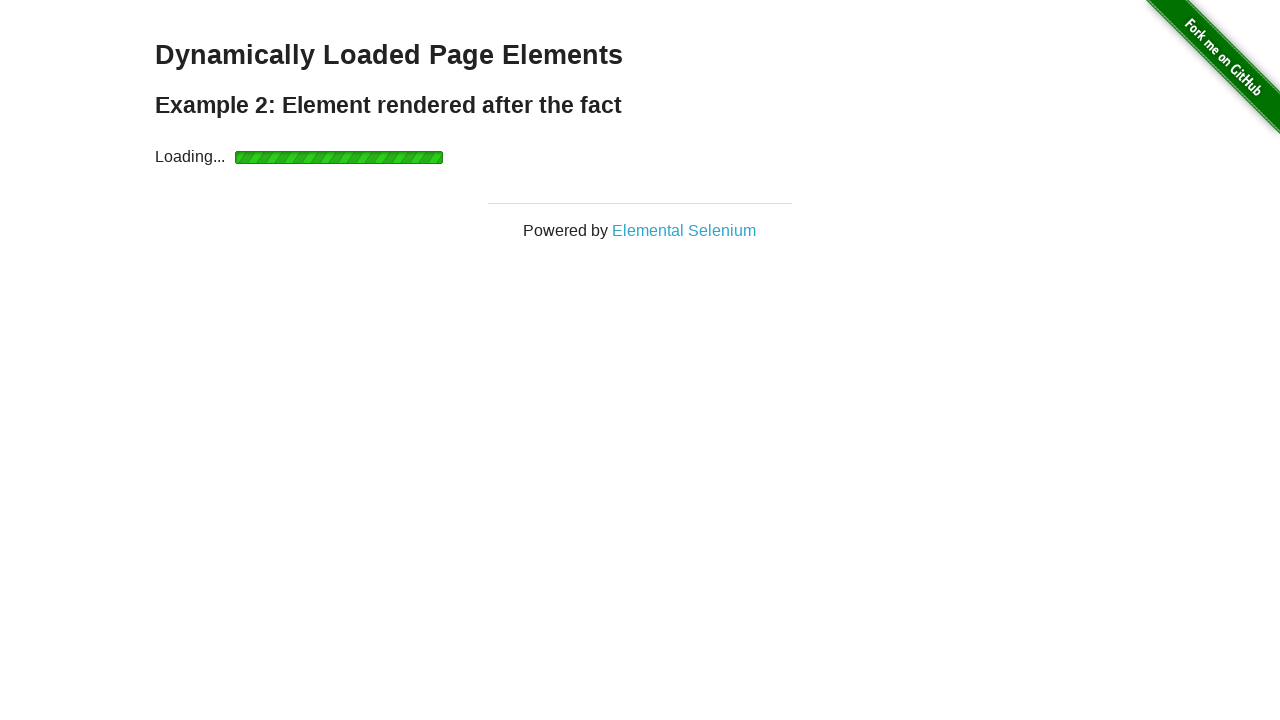

Waited for dynamically rendered element to appear
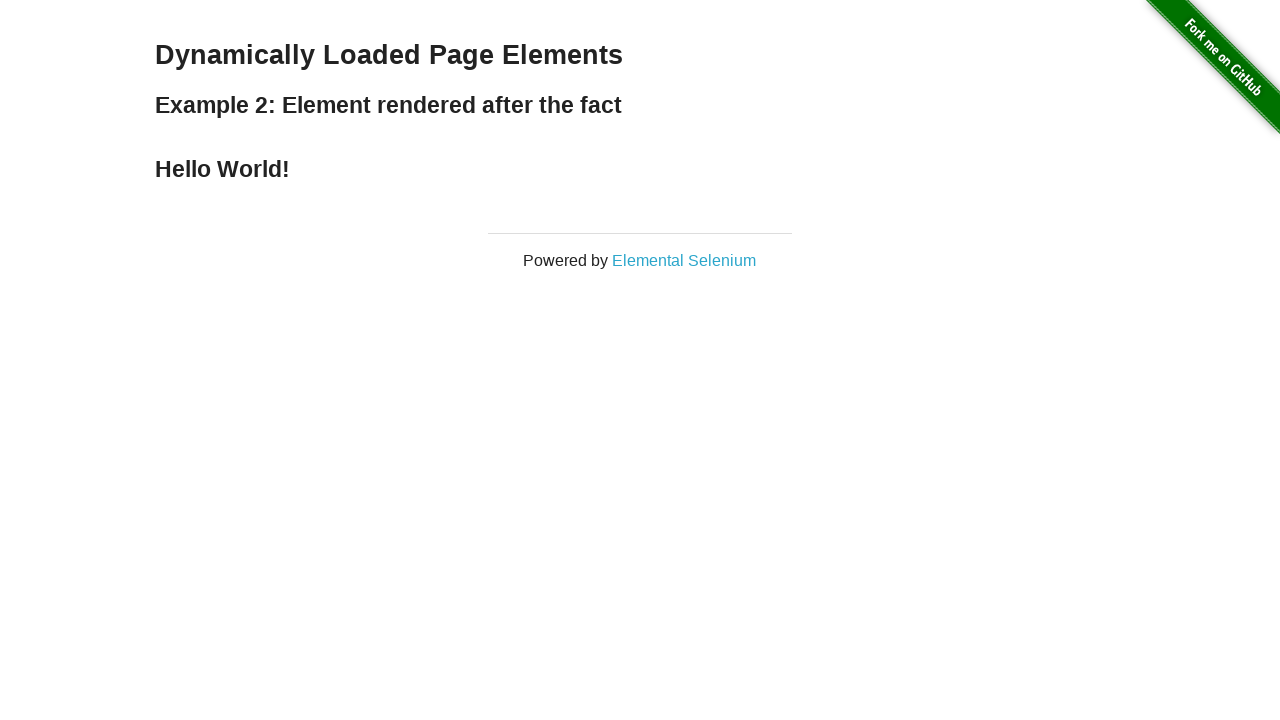

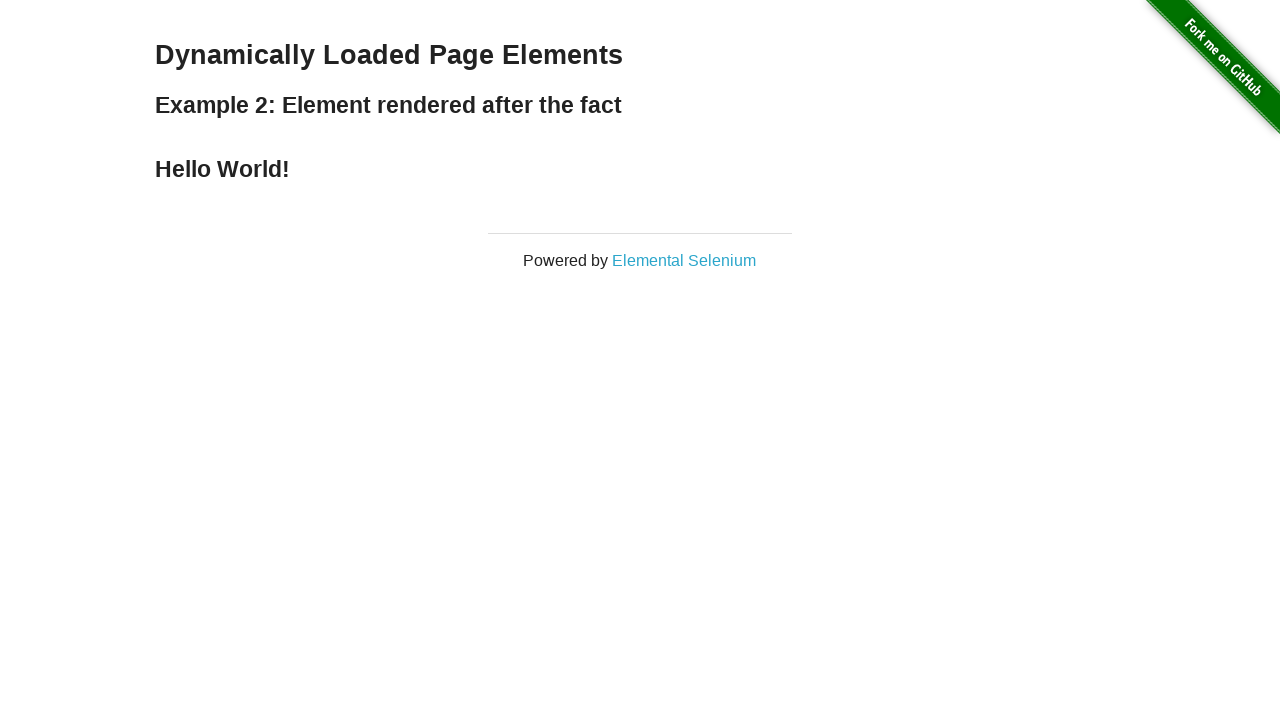